Verifies that social media footer links are present on the login page

Starting URL: https://opensource-demo.orangehrmlive.com/web/index.php/auth/login

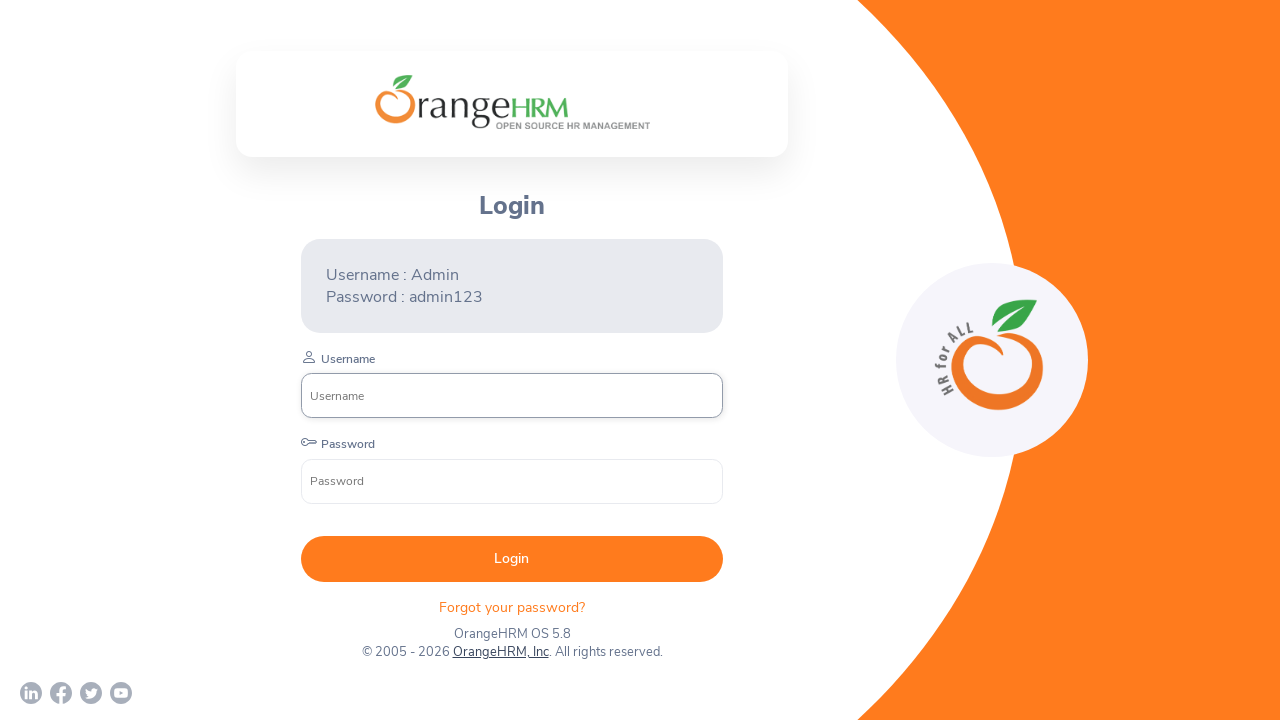

Waited for social media footer links to be visible
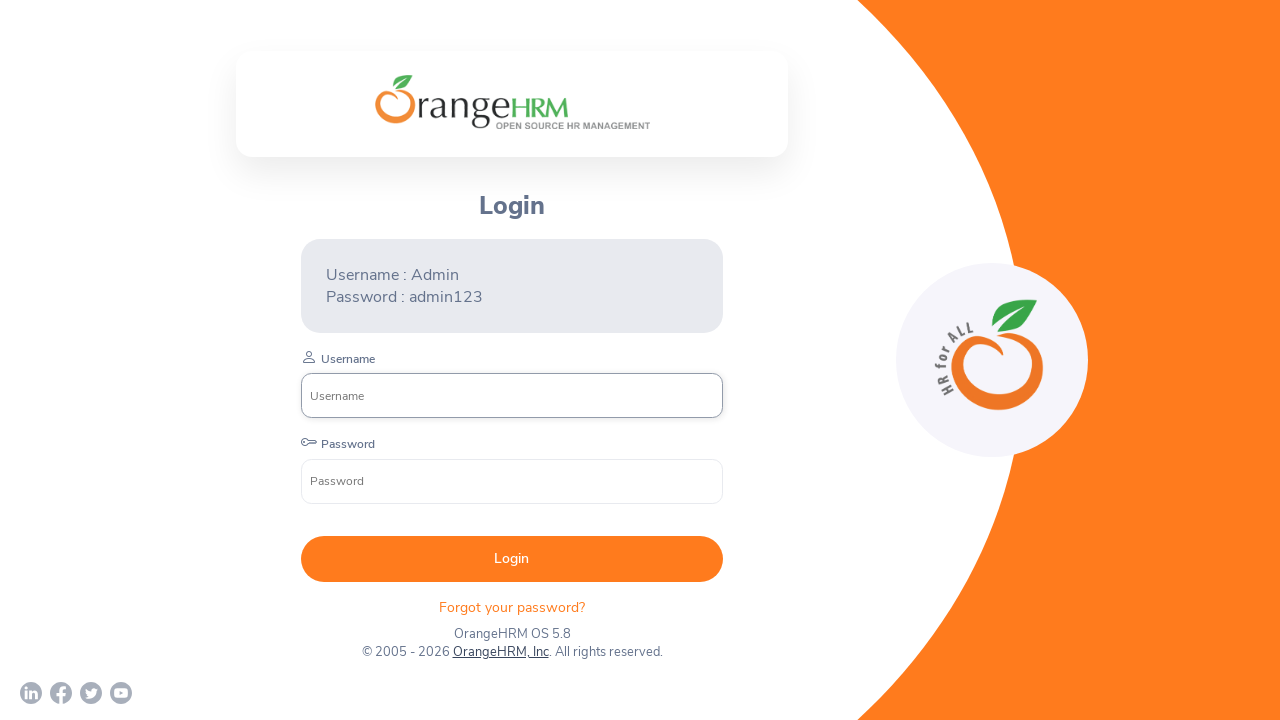

Retrieved all social media footer links
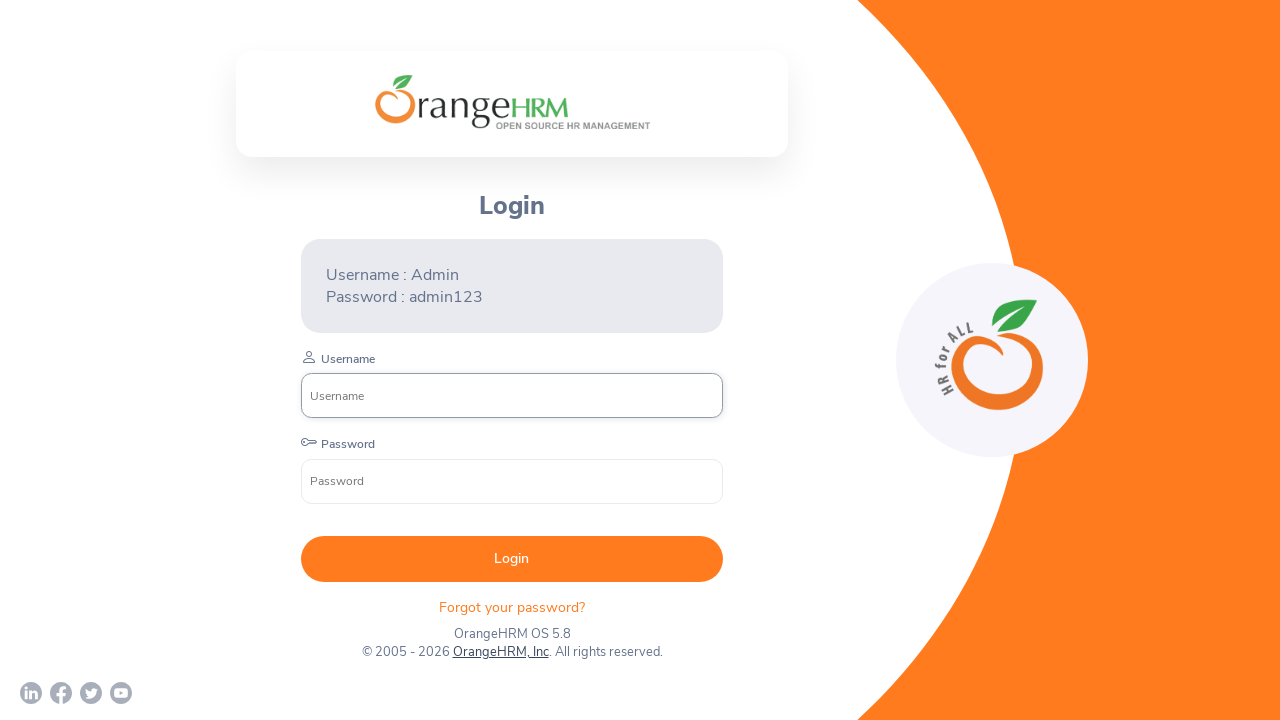

Retrieved href attribute from footer link: https://www.linkedin.com/company/orangehrm/mycompany/
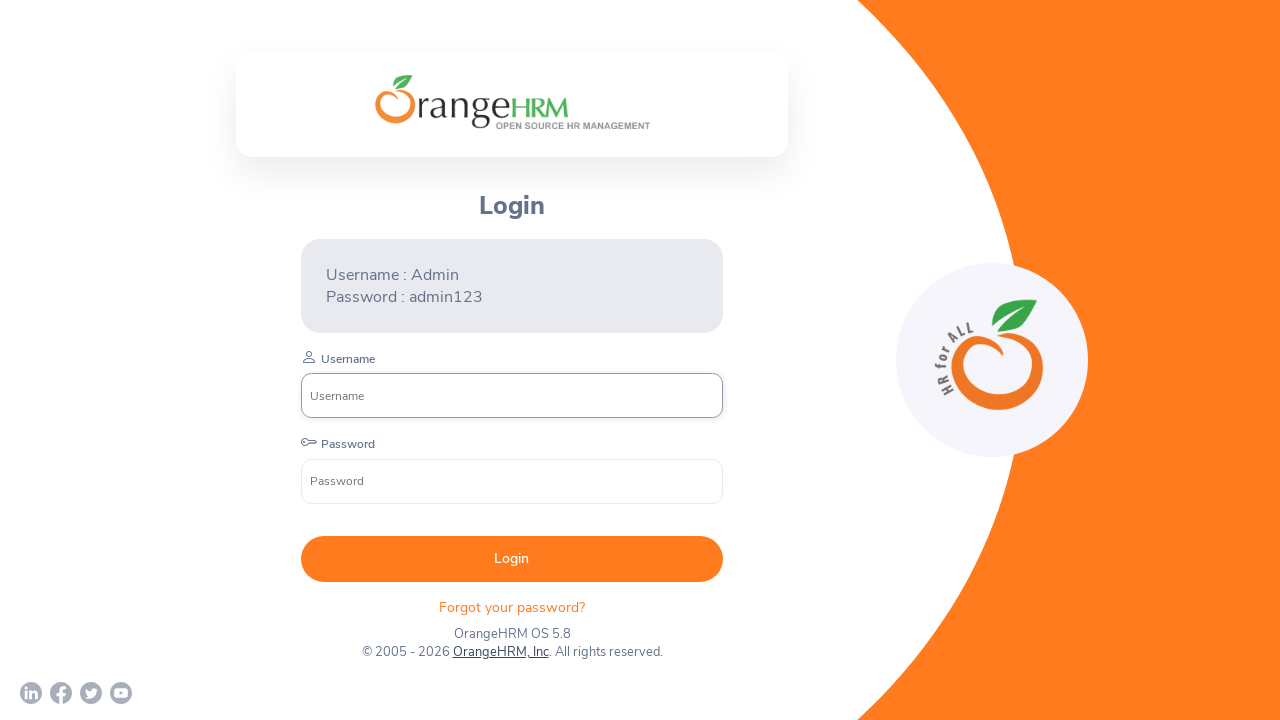

Verified that footer link href attribute is not None
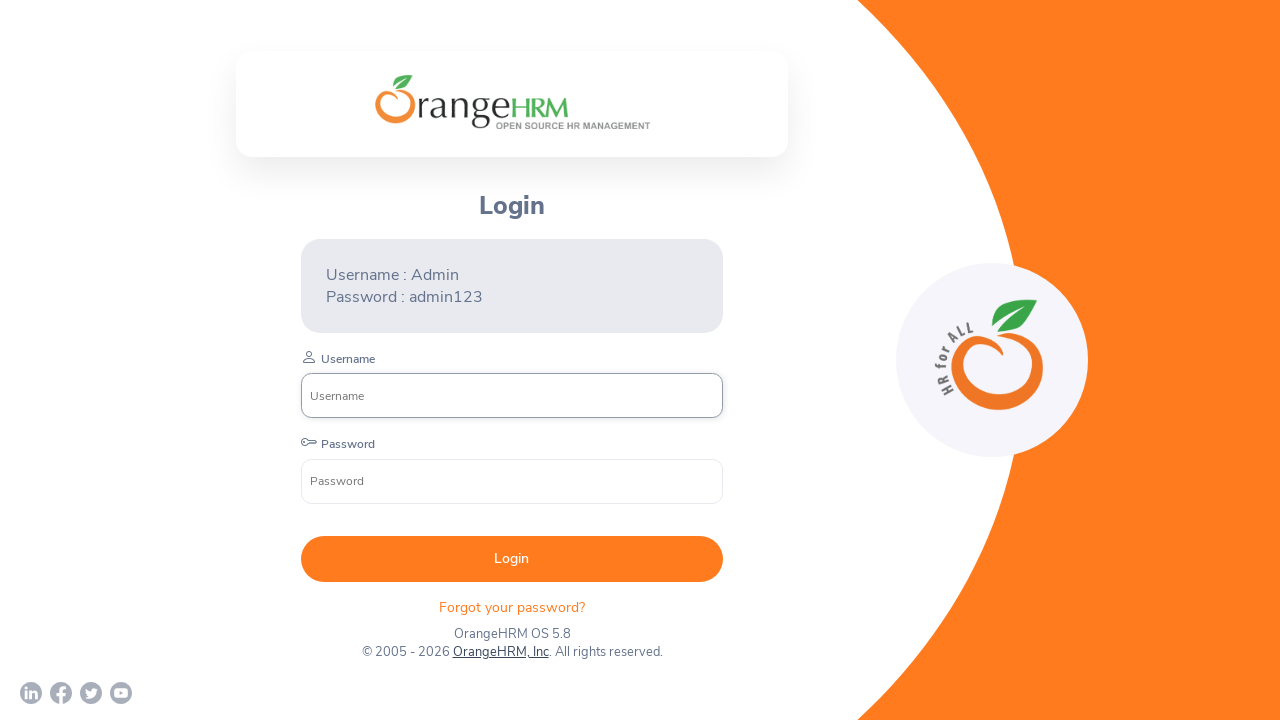

Retrieved href attribute from footer link: https://www.facebook.com/OrangeHRM/
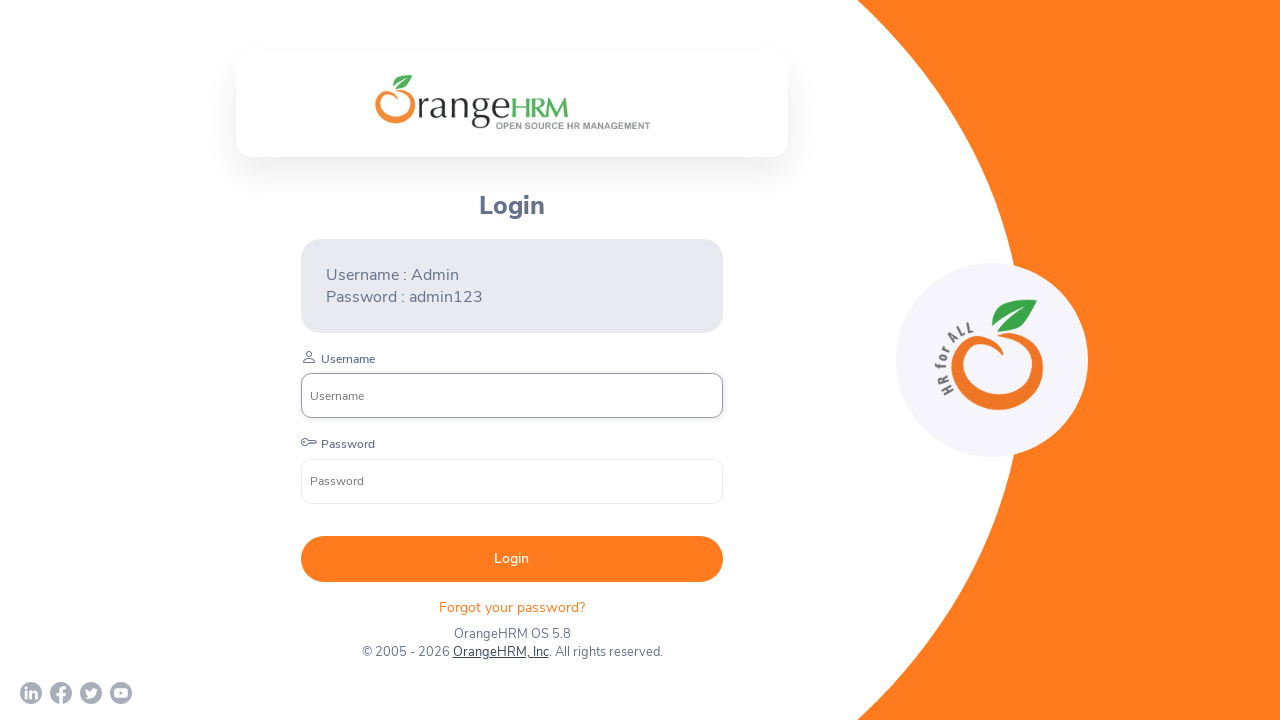

Verified that footer link href attribute is not None
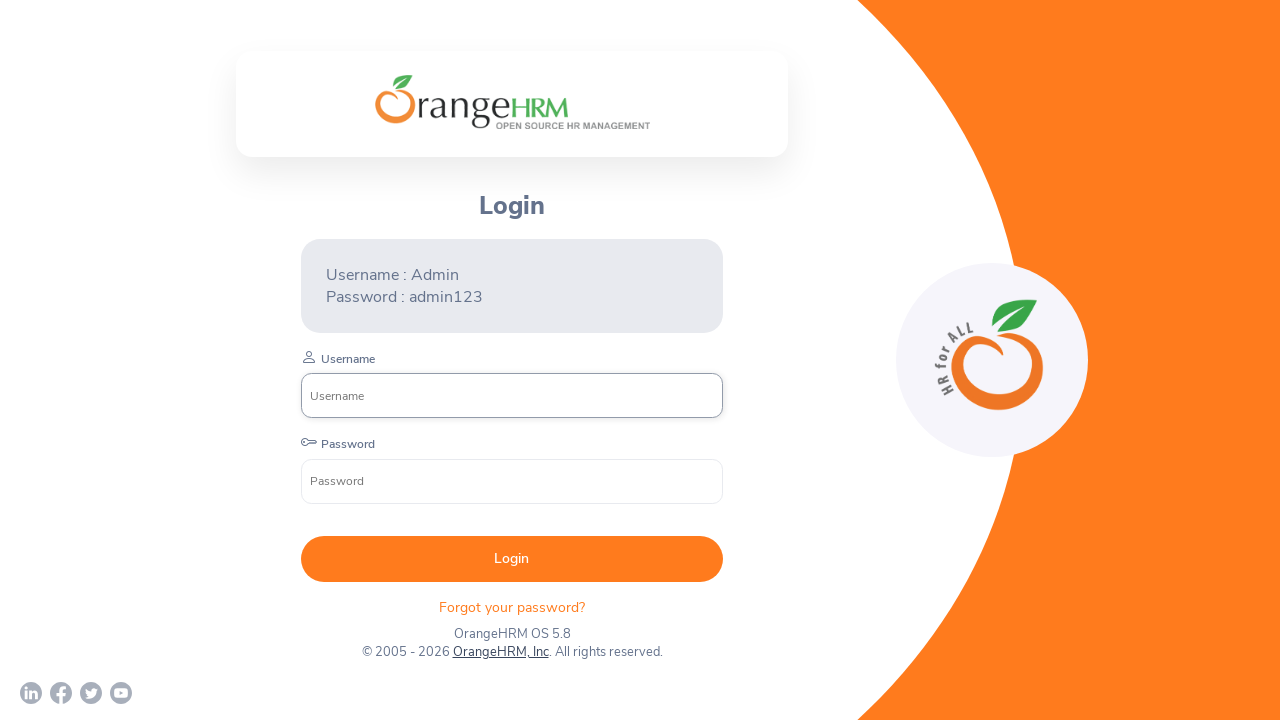

Retrieved href attribute from footer link: https://twitter.com/orangehrm?lang=en
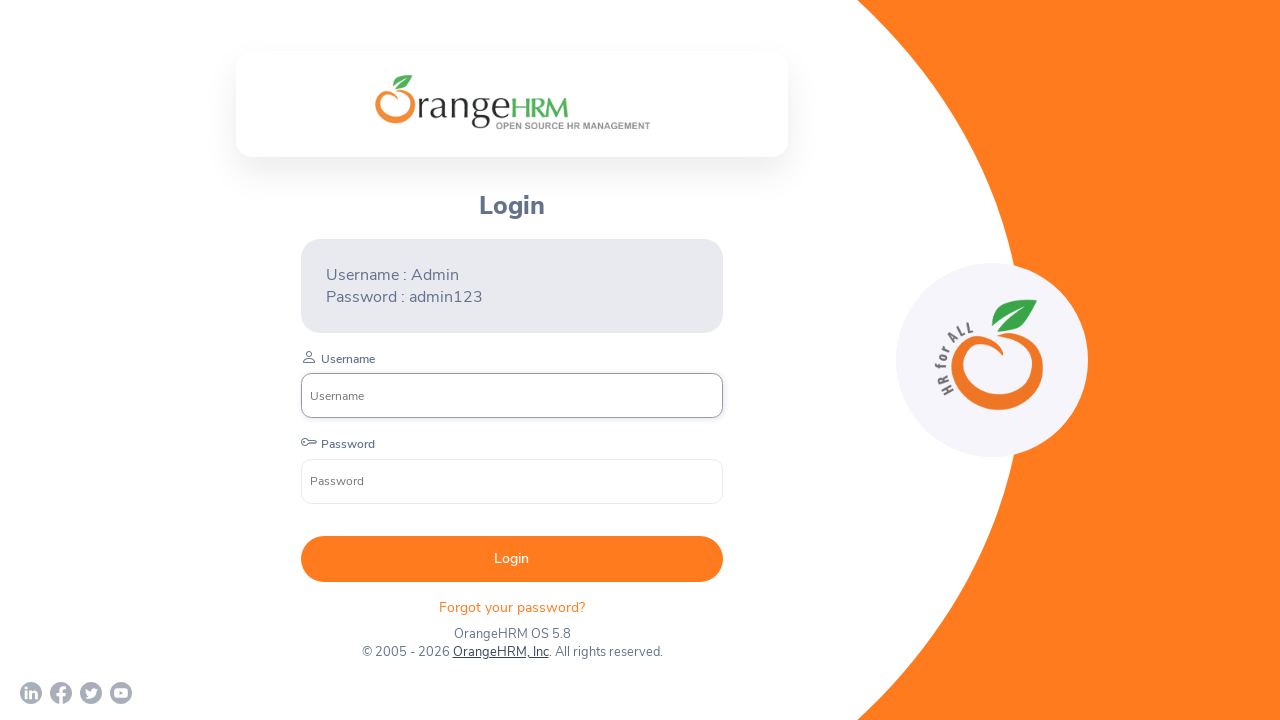

Verified that footer link href attribute is not None
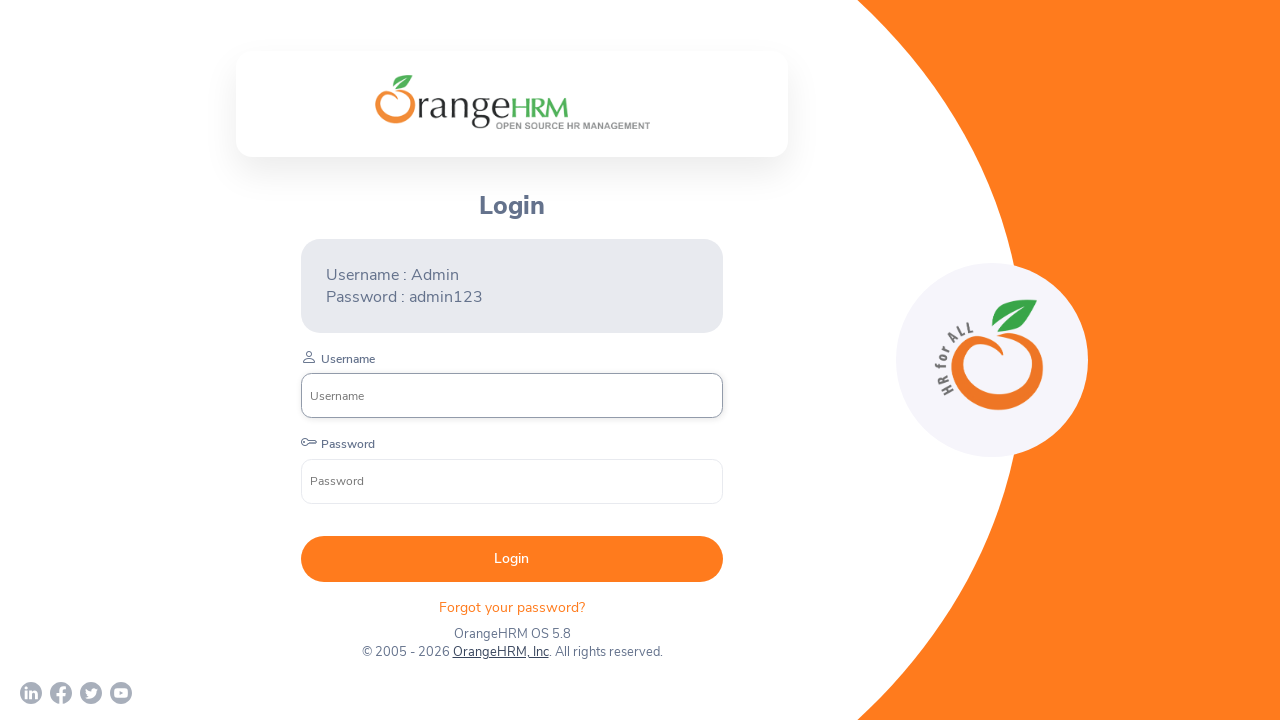

Retrieved href attribute from footer link: https://www.youtube.com/c/OrangeHRMInc
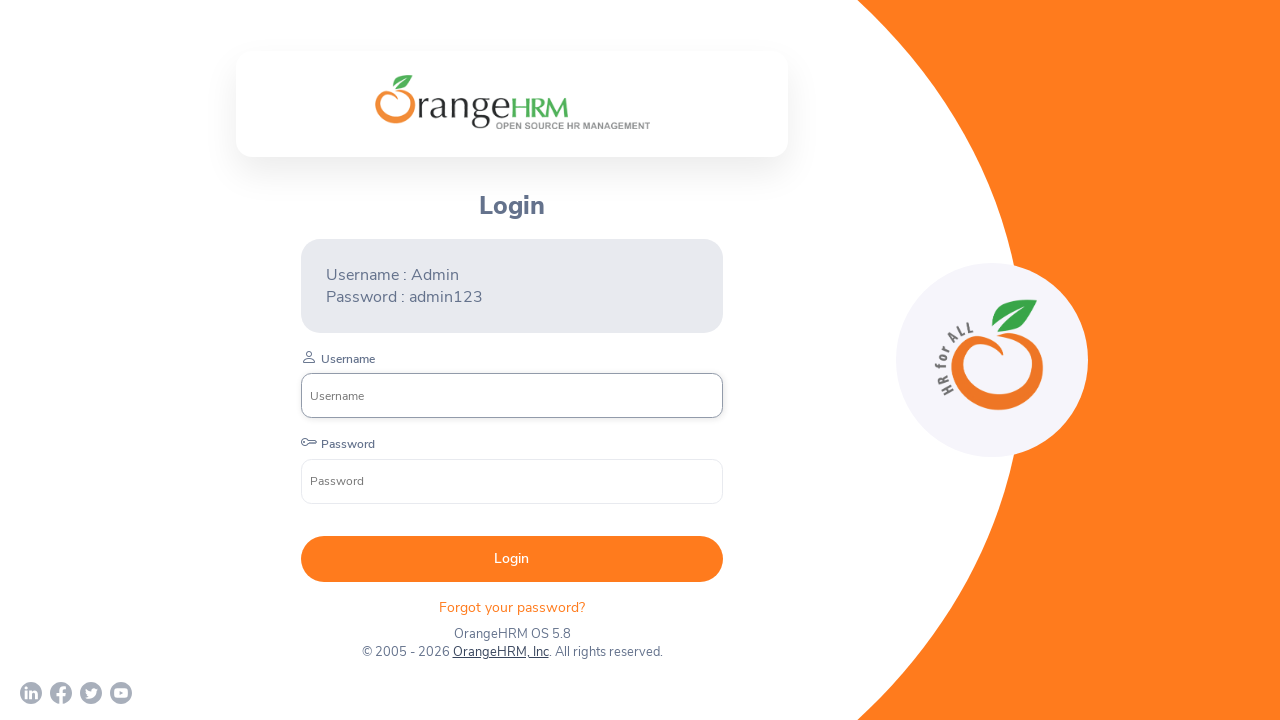

Verified that footer link href attribute is not None
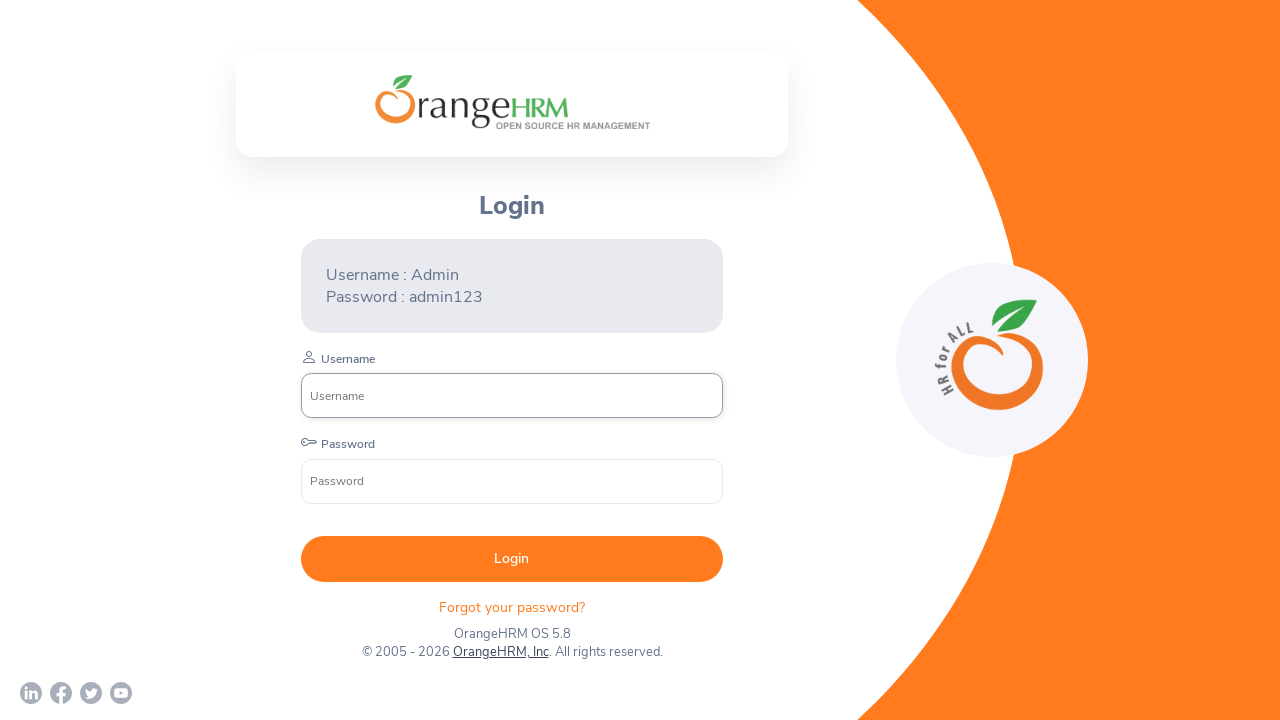

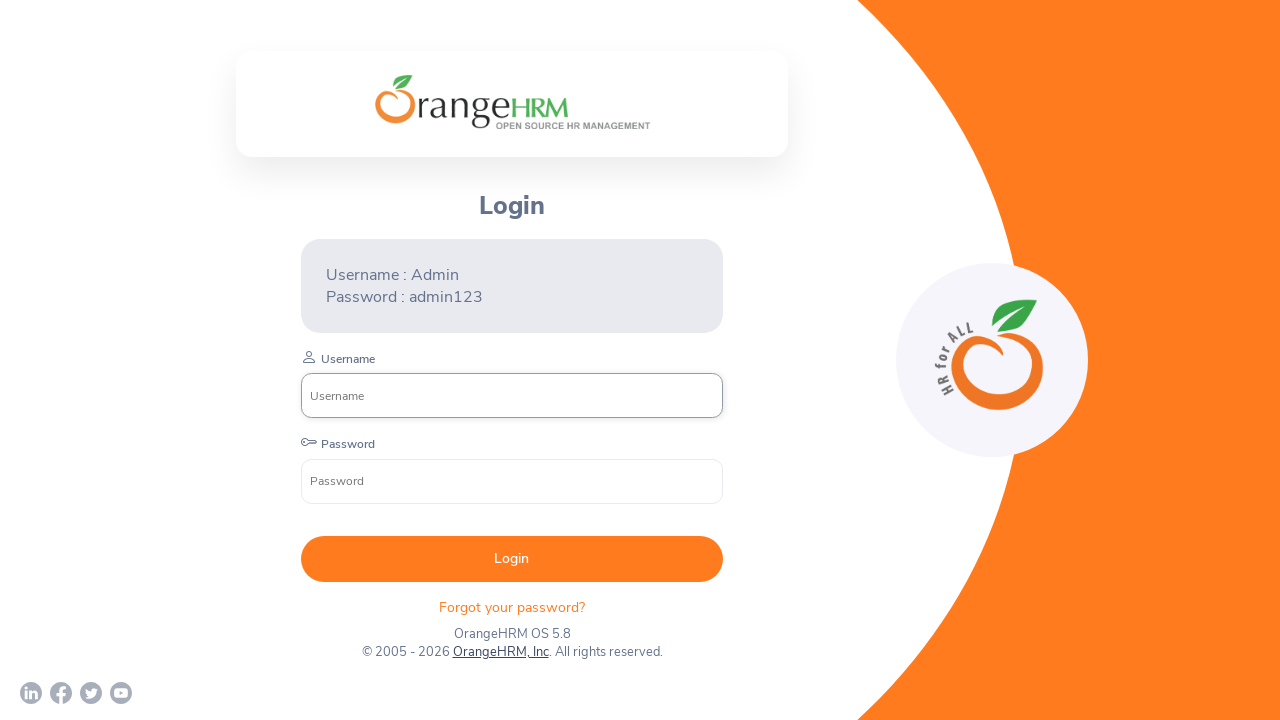